Tests that the todo counter displays the current number of items correctly

Starting URL: https://demo.playwright.dev/todomvc

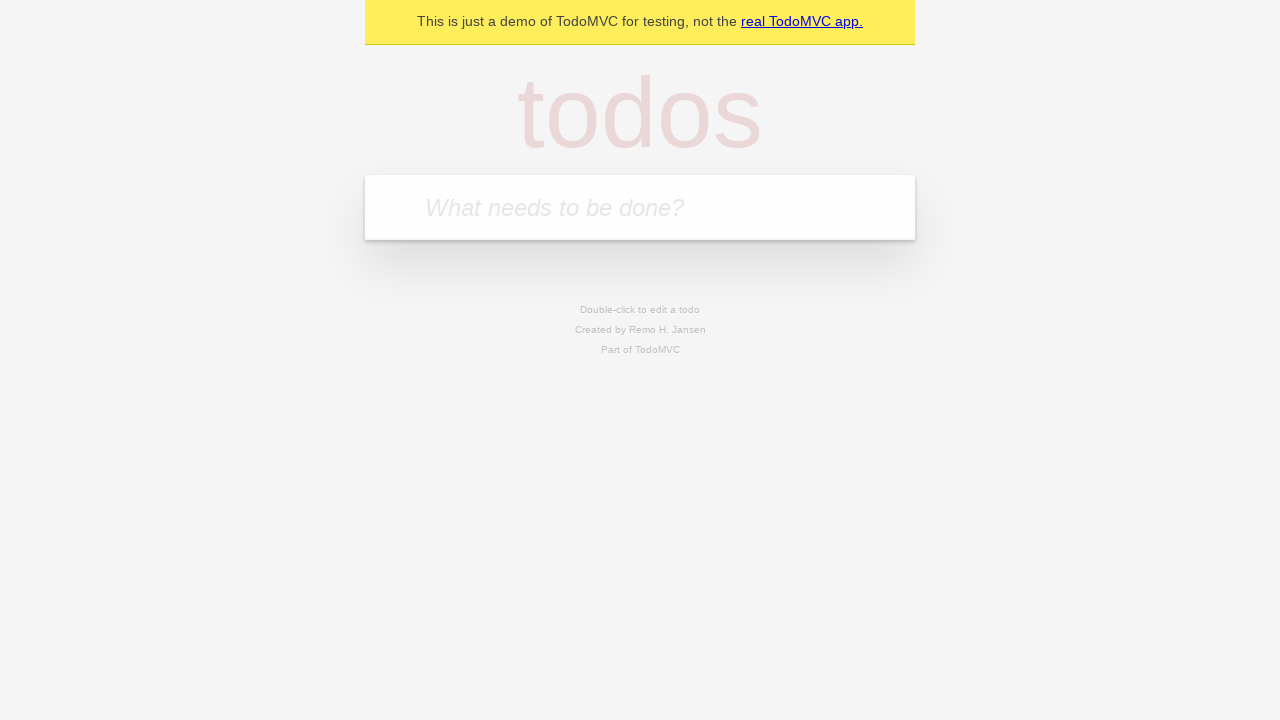

Located the todo input field with placeholder 'What needs to be done?'
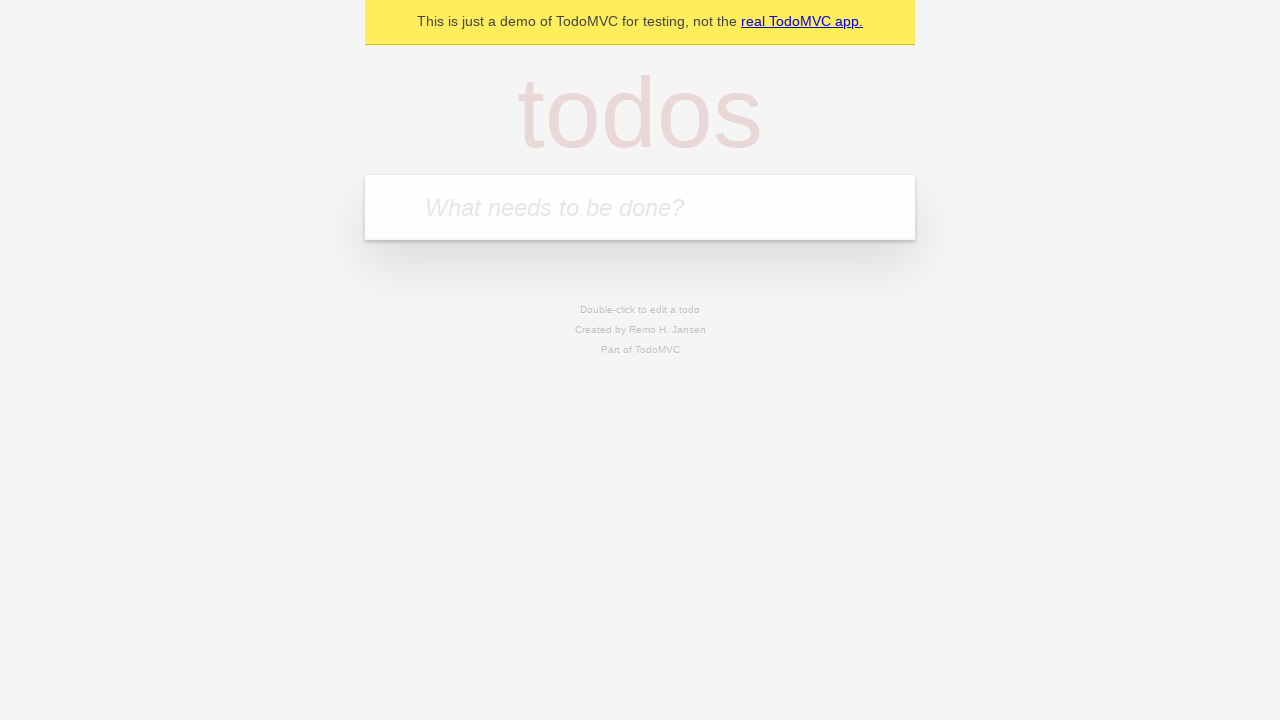

Filled todo input with 'buy some cheese' on internal:attr=[placeholder="What needs to be done?"i]
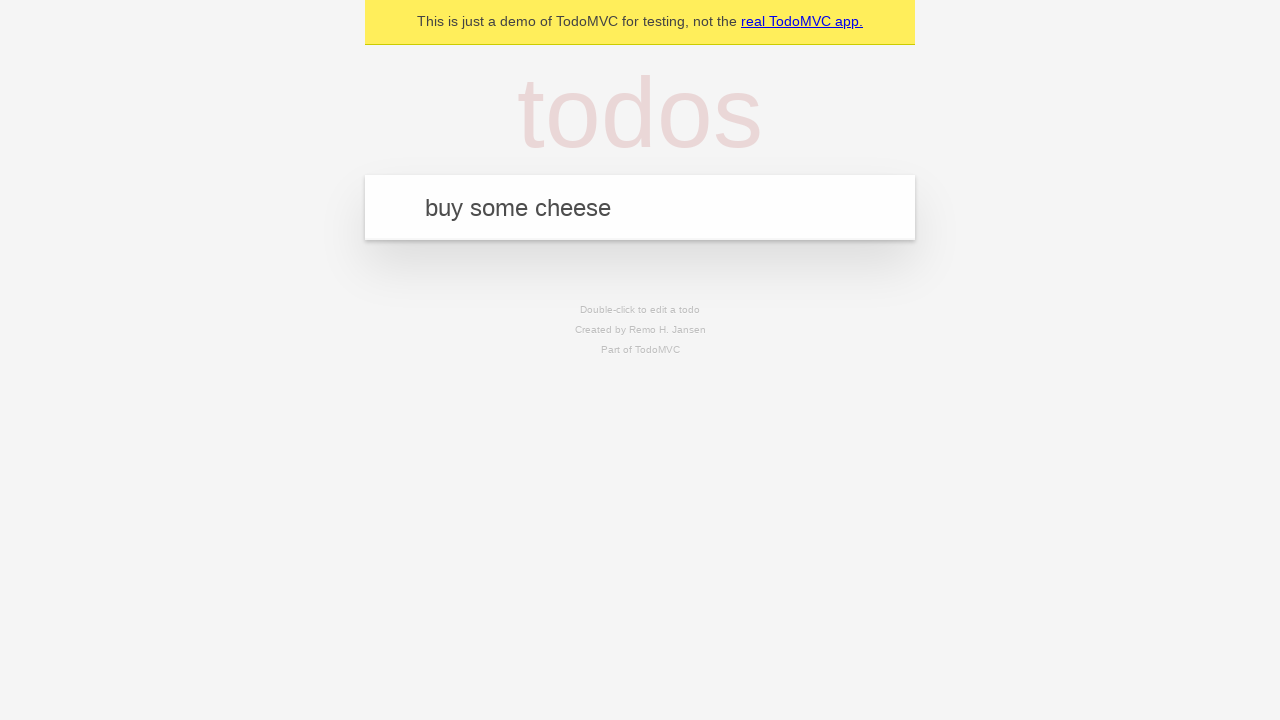

Pressed Enter to add first todo item on internal:attr=[placeholder="What needs to be done?"i]
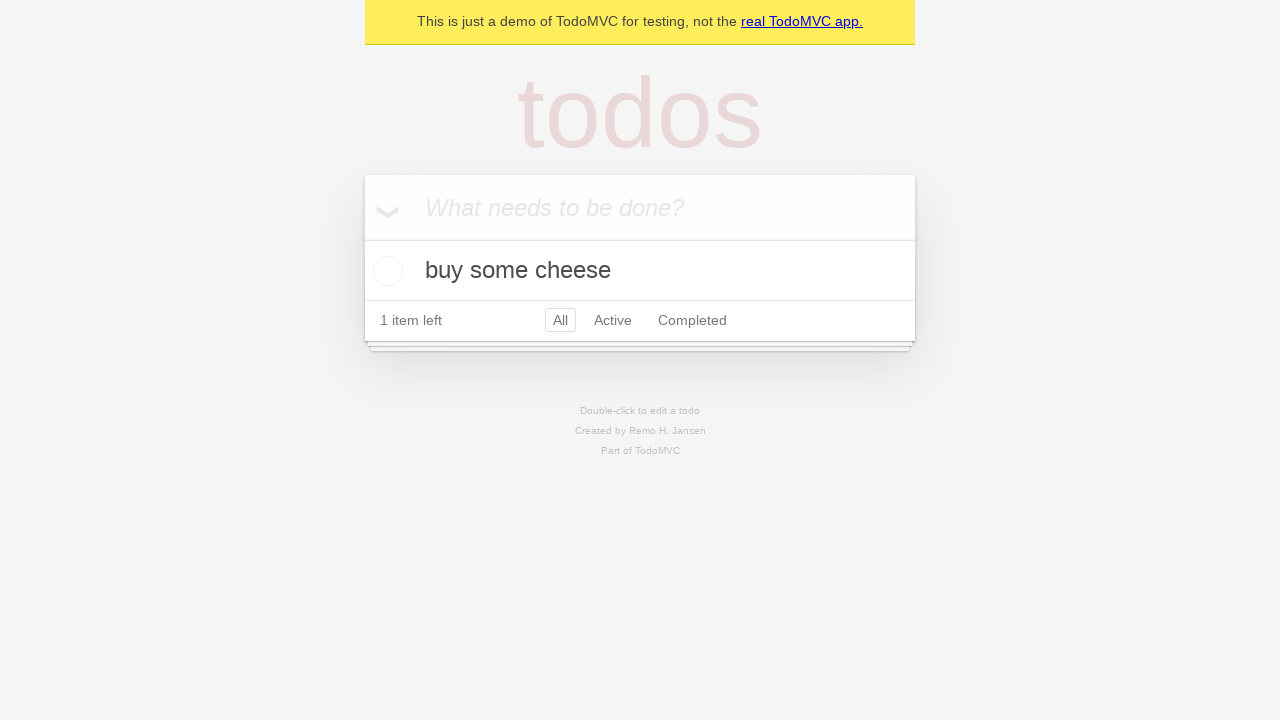

Todo counter appeared after adding first item
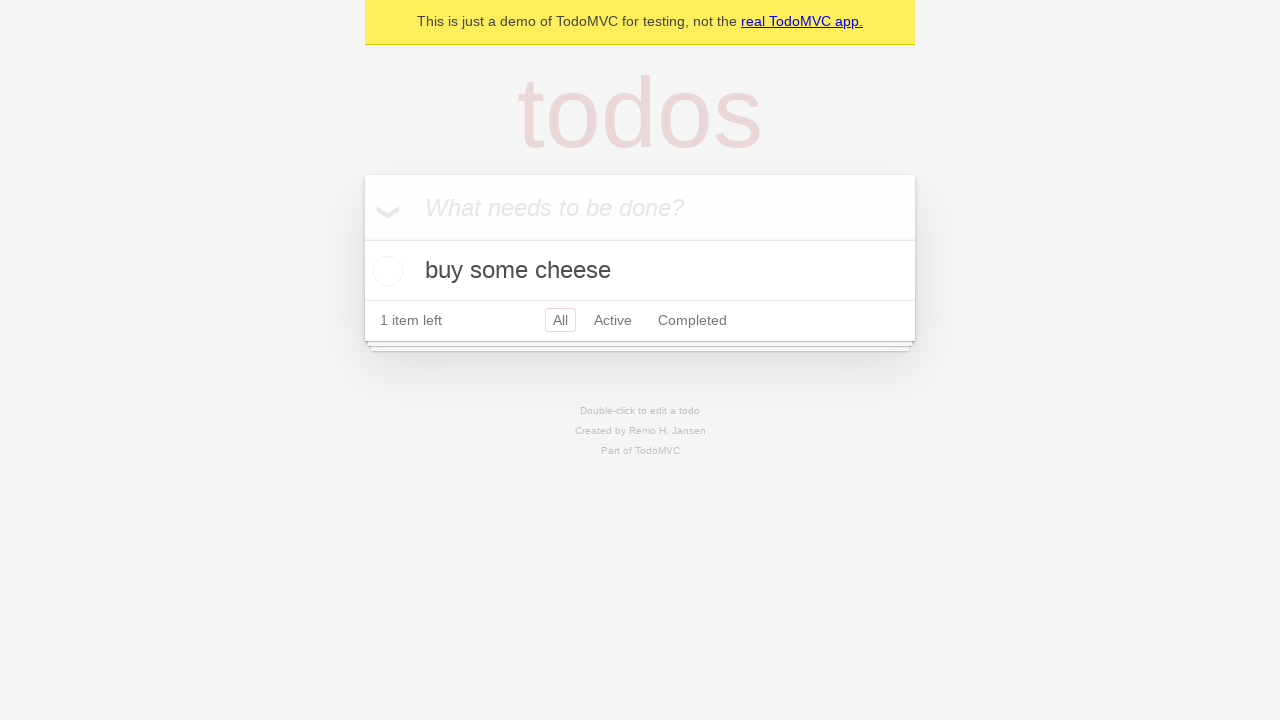

Filled todo input with 'feed the cat' on internal:attr=[placeholder="What needs to be done?"i]
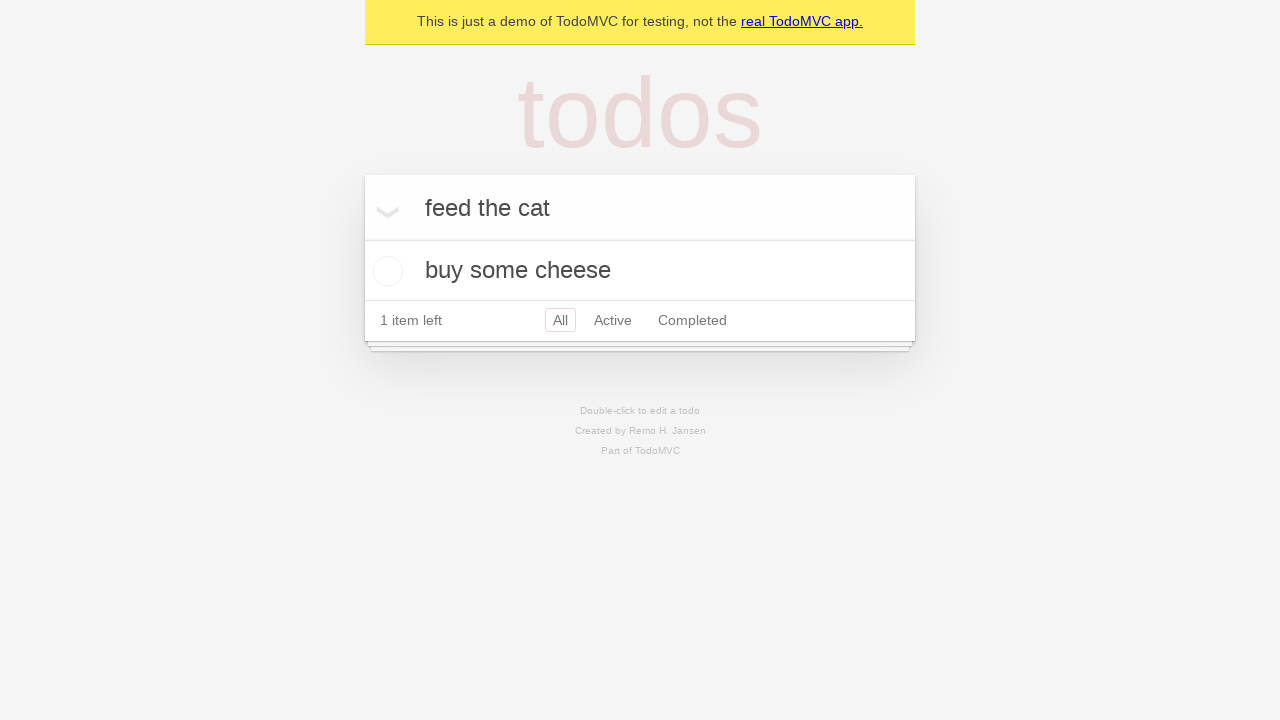

Pressed Enter to add second todo item on internal:attr=[placeholder="What needs to be done?"i]
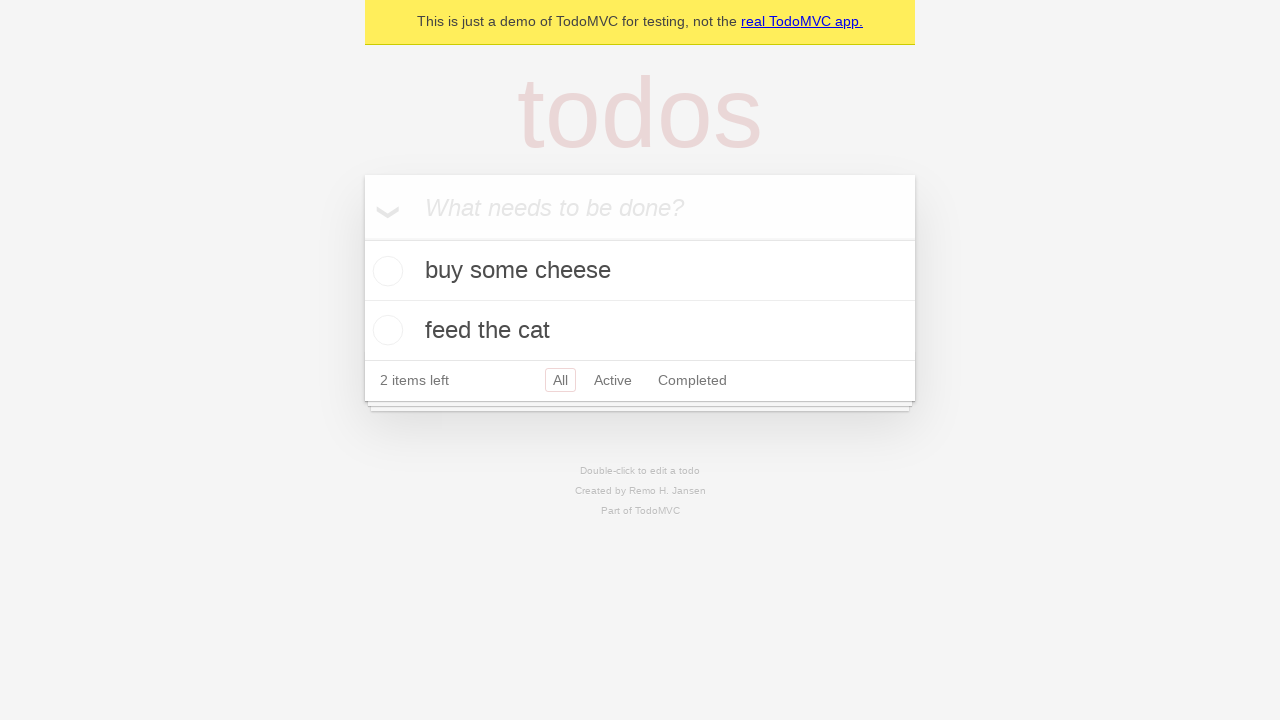

Todo counter updated to reflect 2 items
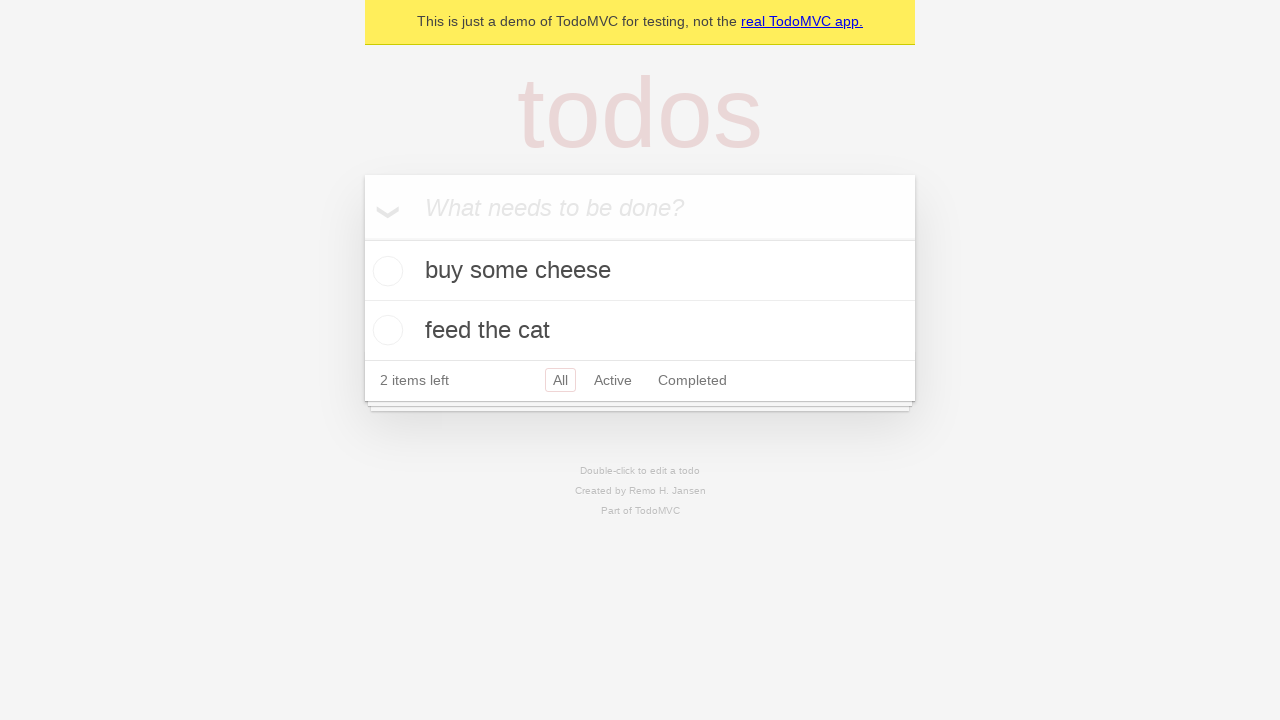

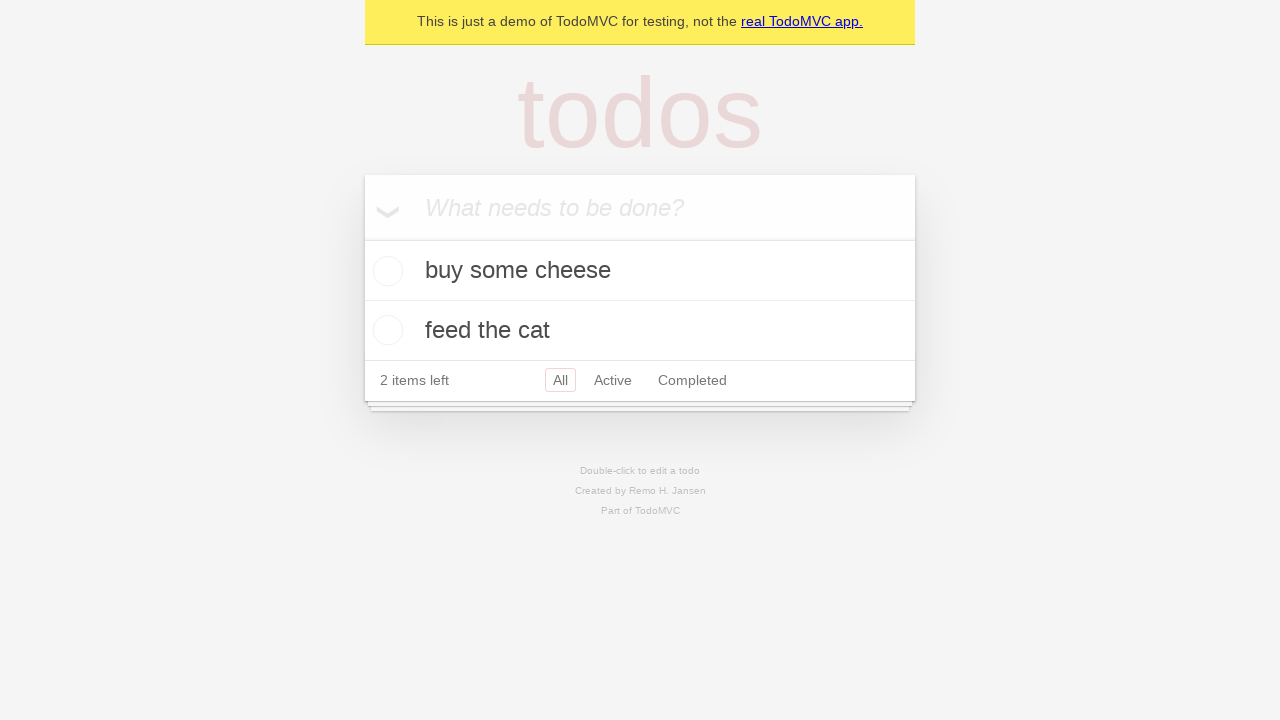